Tests UI element states on a demo page by verifying that the username field is displayed and enabled, and that the remember me checkbox can be clicked and toggled from unselected to selected state.

Starting URL: https://demo.applitools.com/

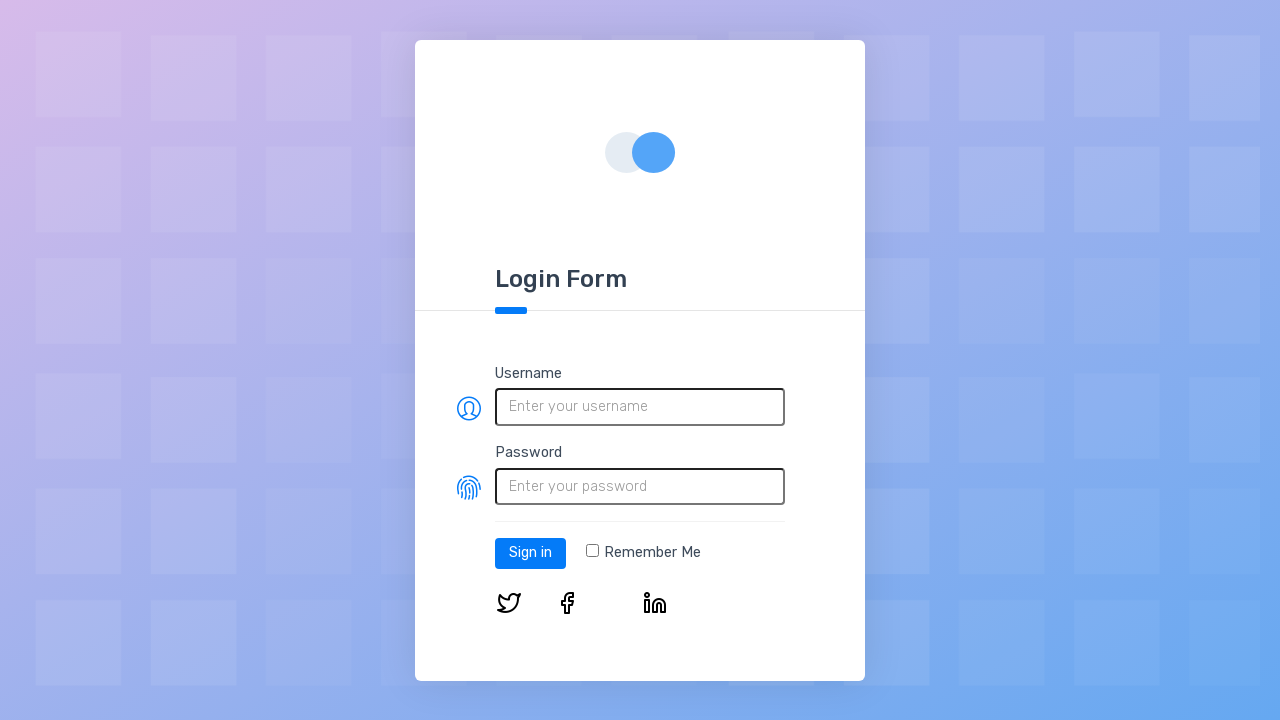

Located username field element
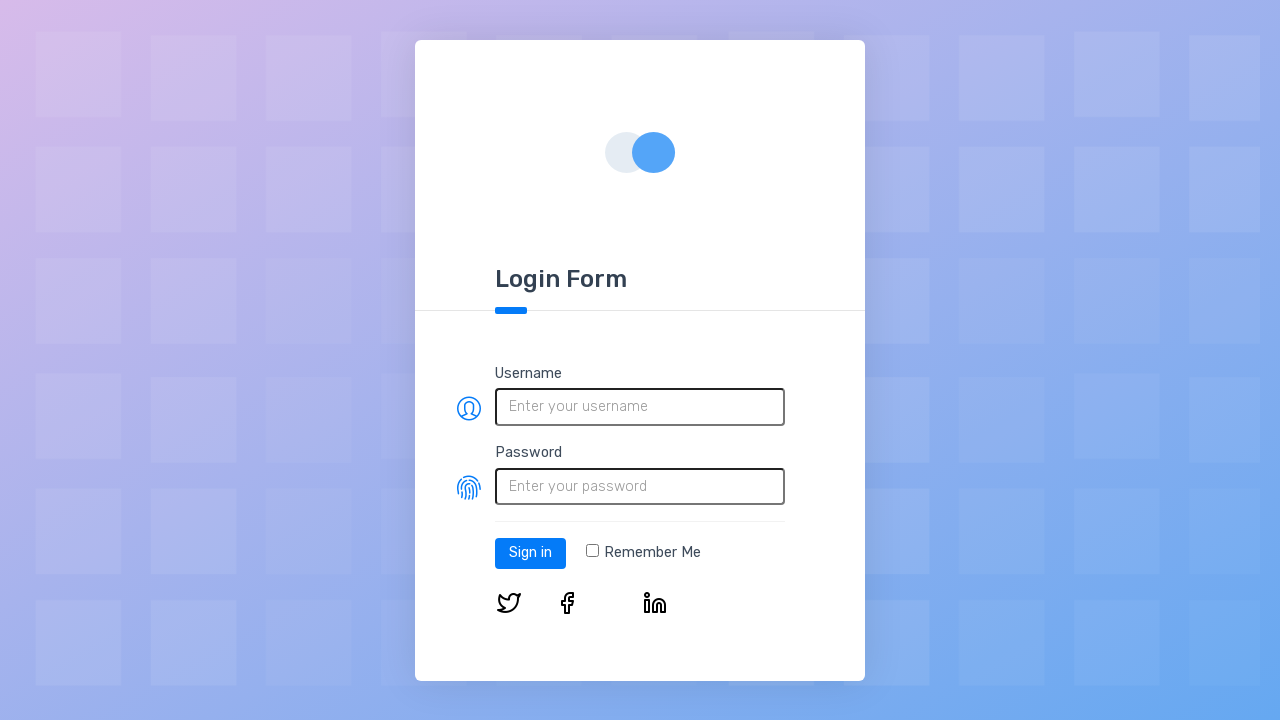

Verified username field is visible
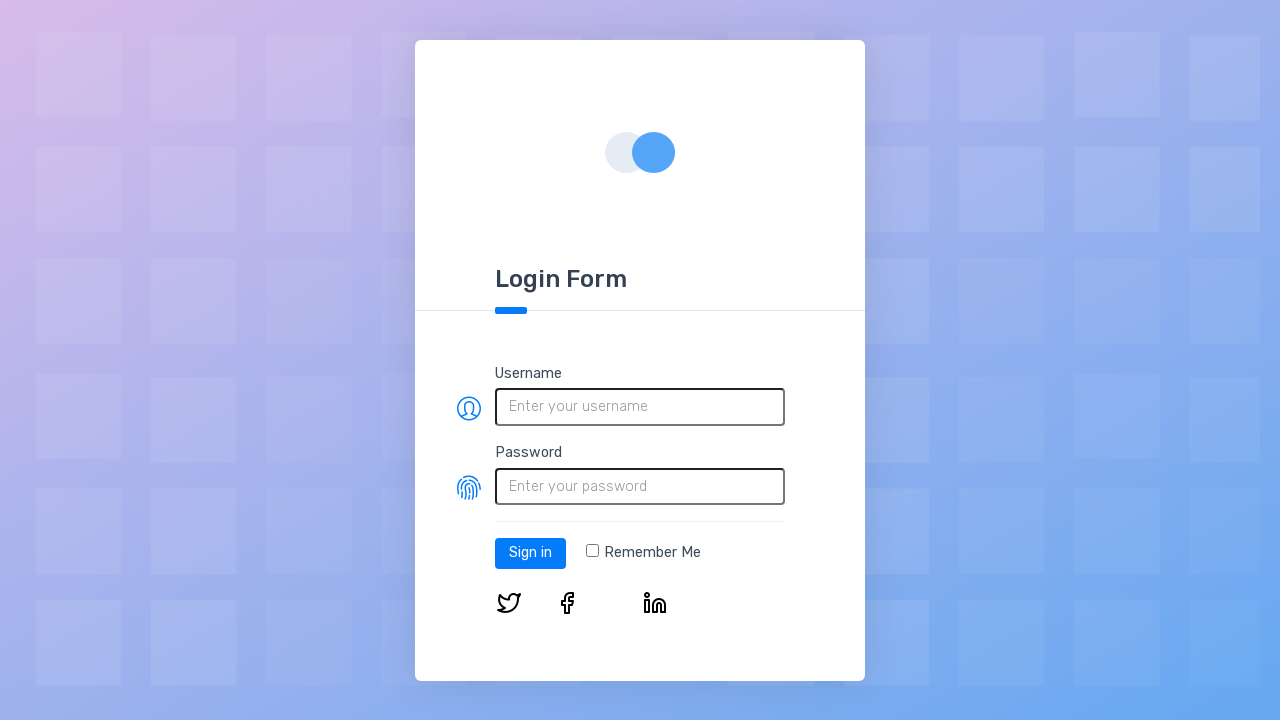

Verified username field is enabled
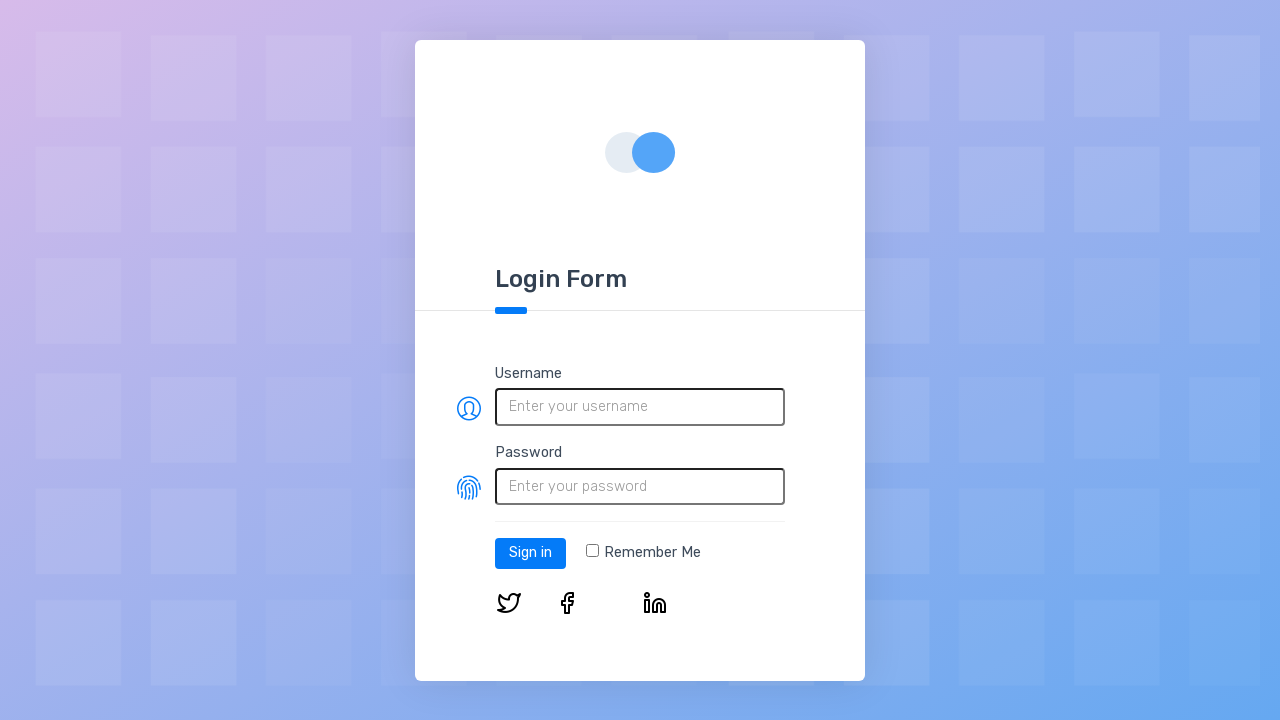

Located remember me checkbox element
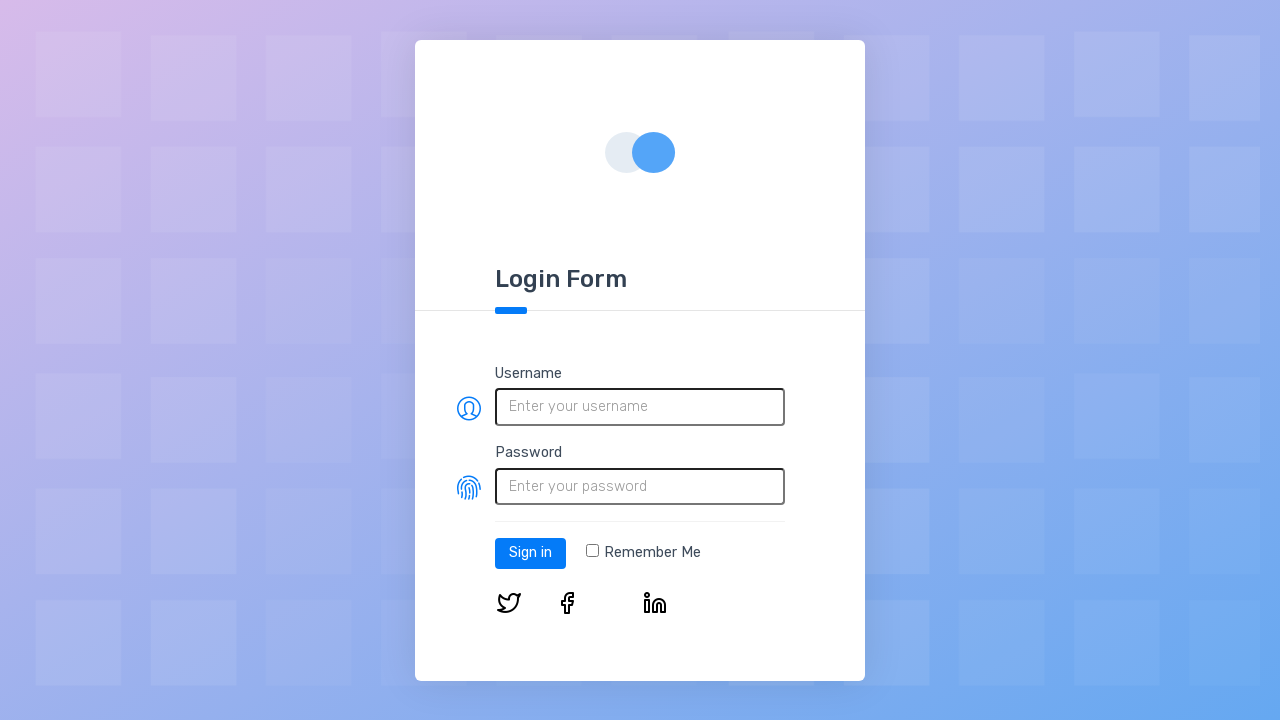

Verified checkbox is initially unchecked
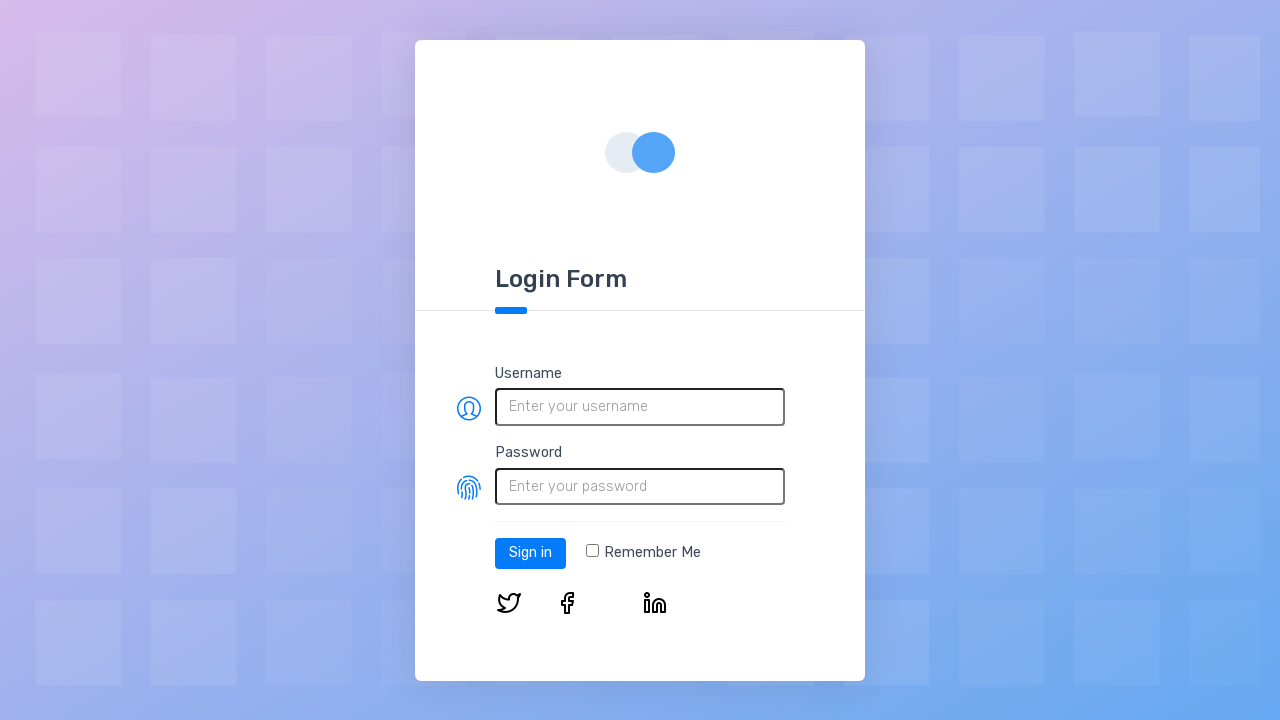

Clicked remember me checkbox at (592, 551) on input[type='checkbox']
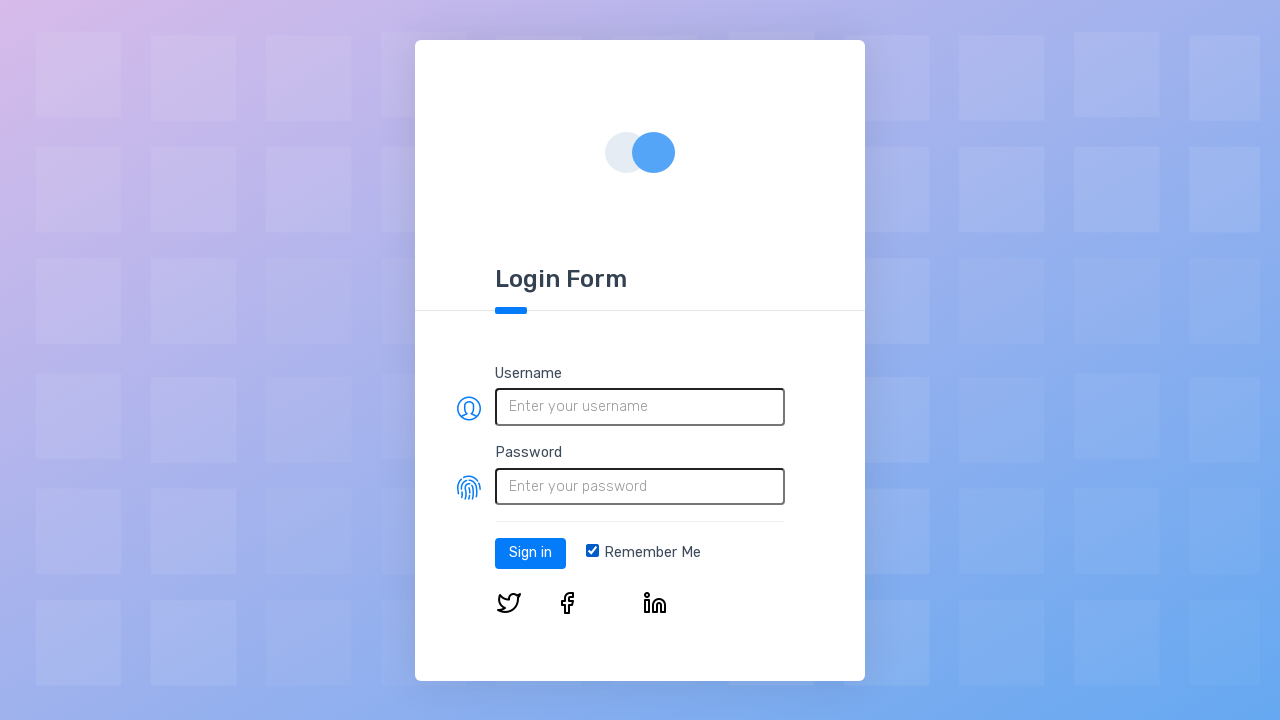

Verified checkbox is now checked
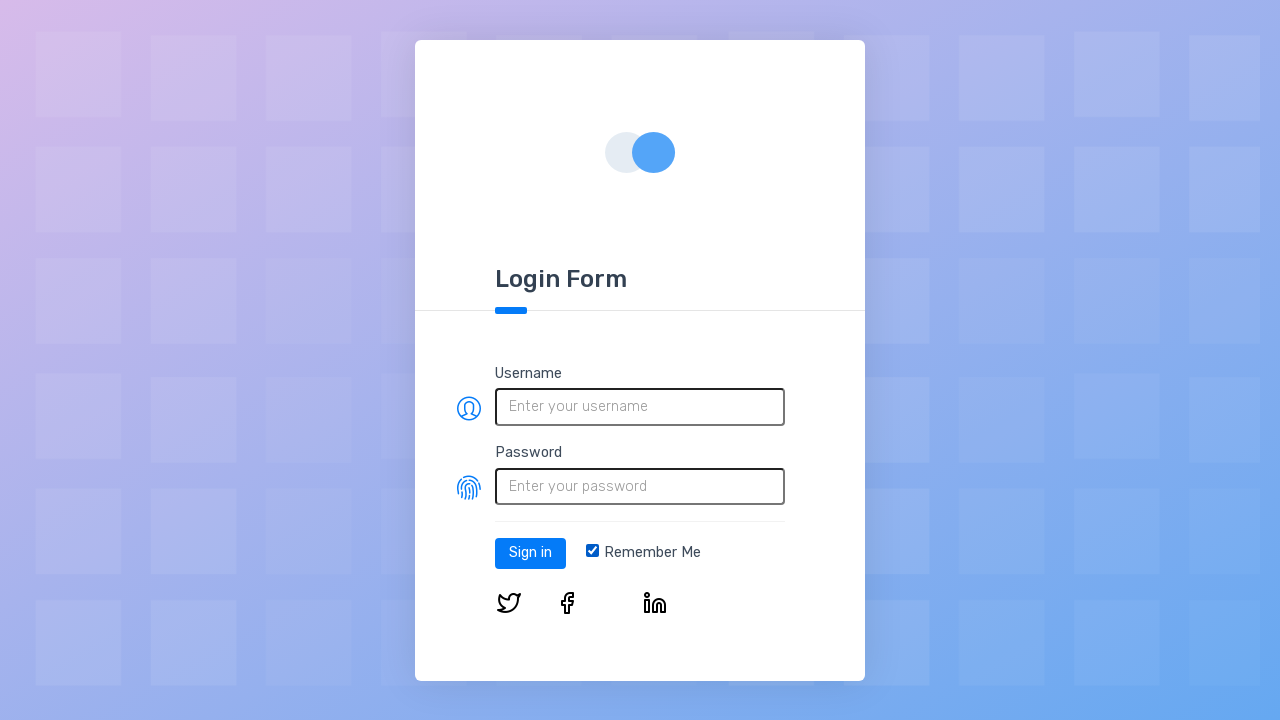

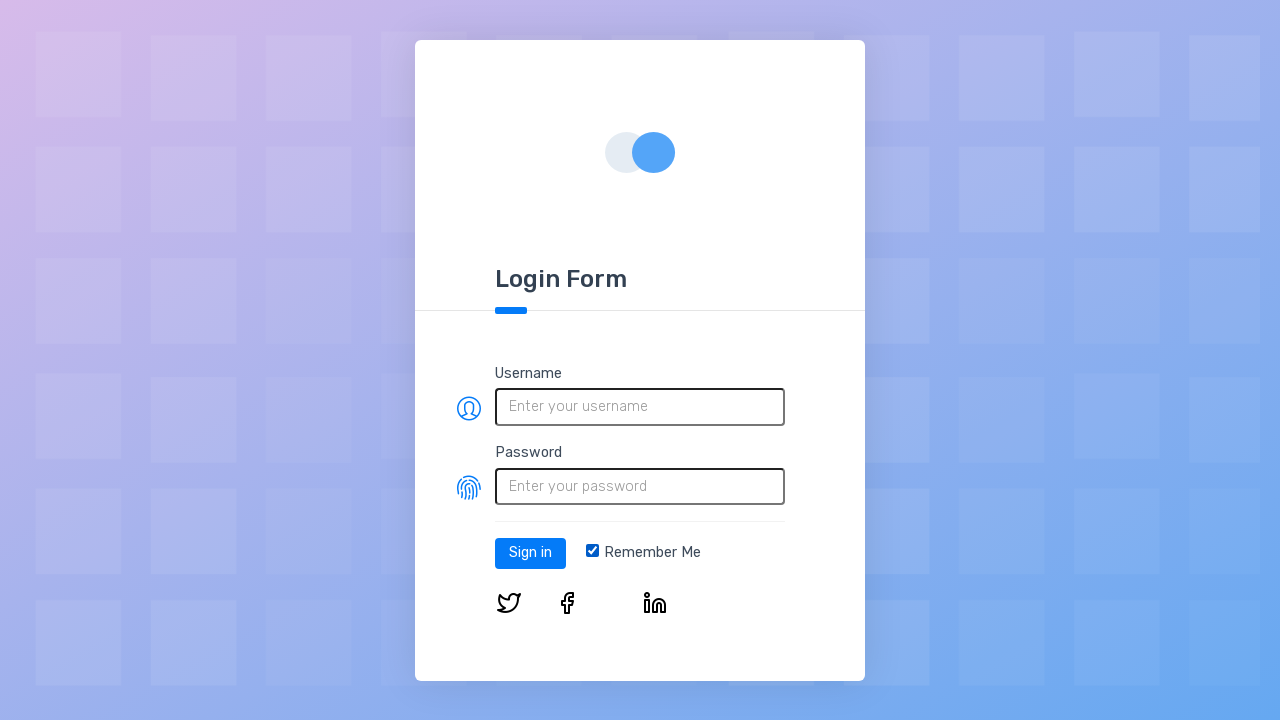